Tests file download functionality by clicking on downloadable file links

Starting URL: https://the-internet.herokuapp.com/

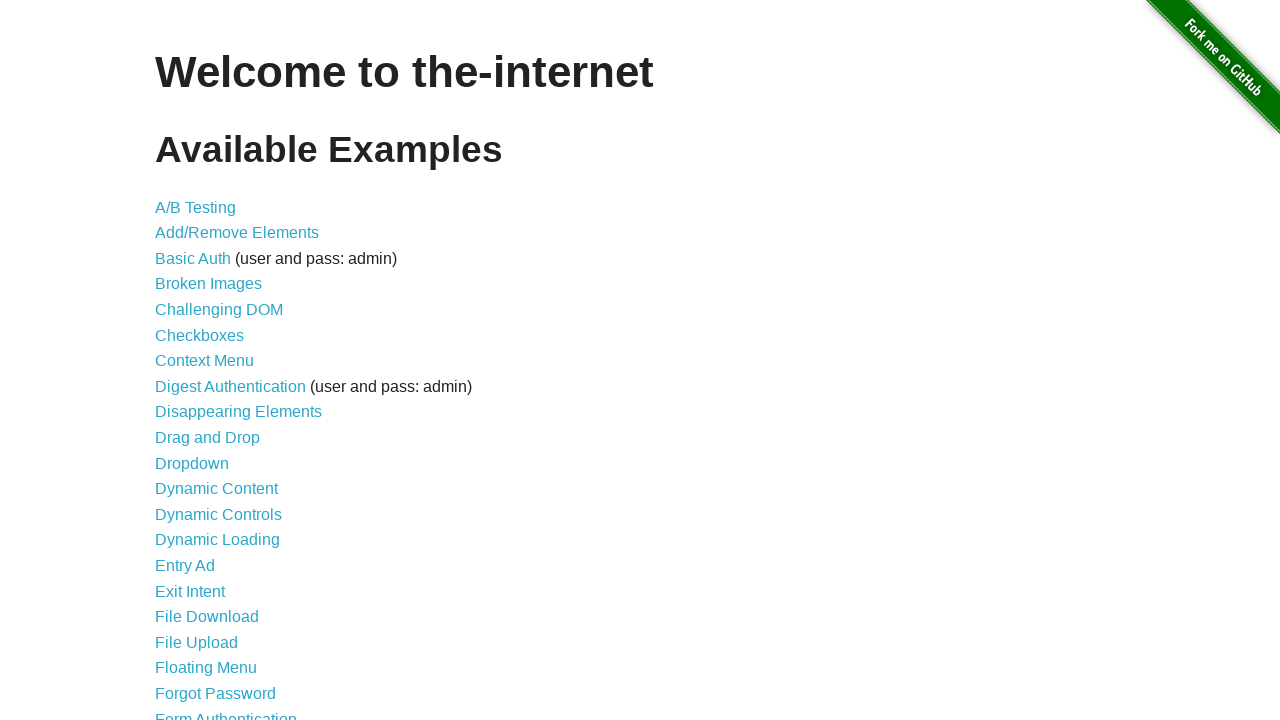

Clicked on File Download link at (207, 617) on a[href="/download"]
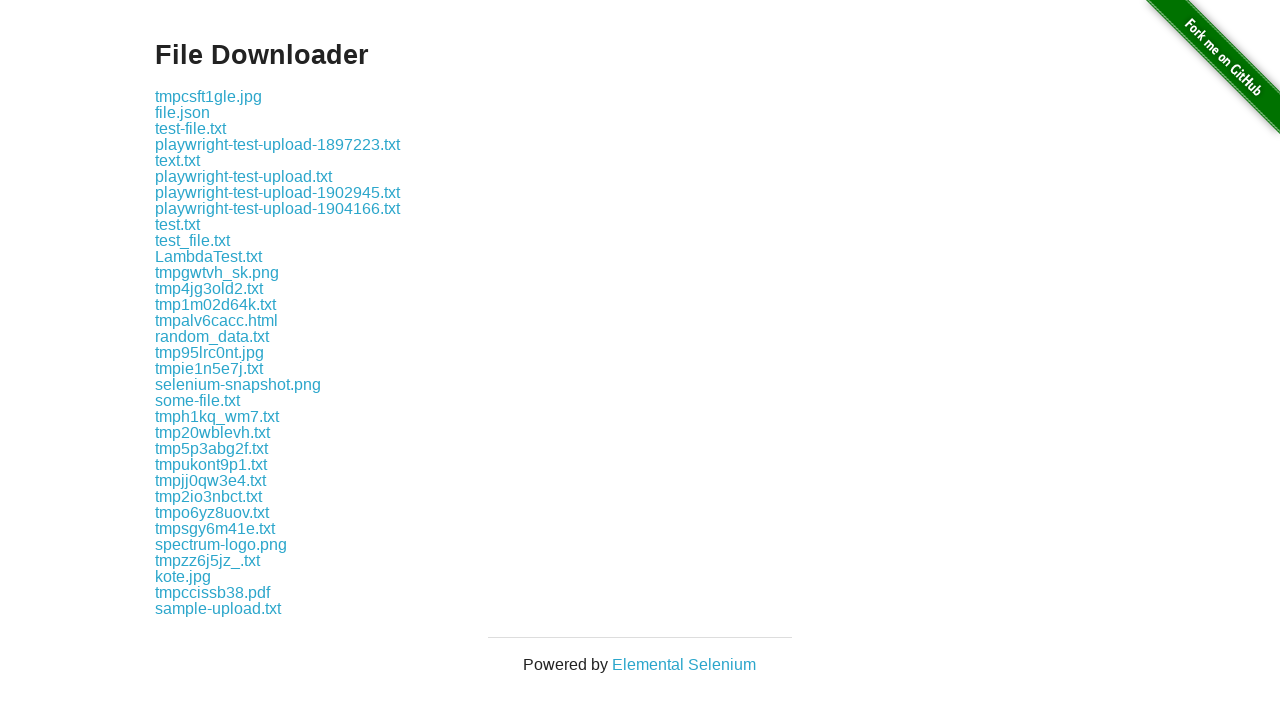

Clicked on file link at index 6 at (278, 192) on .example a >> nth=6
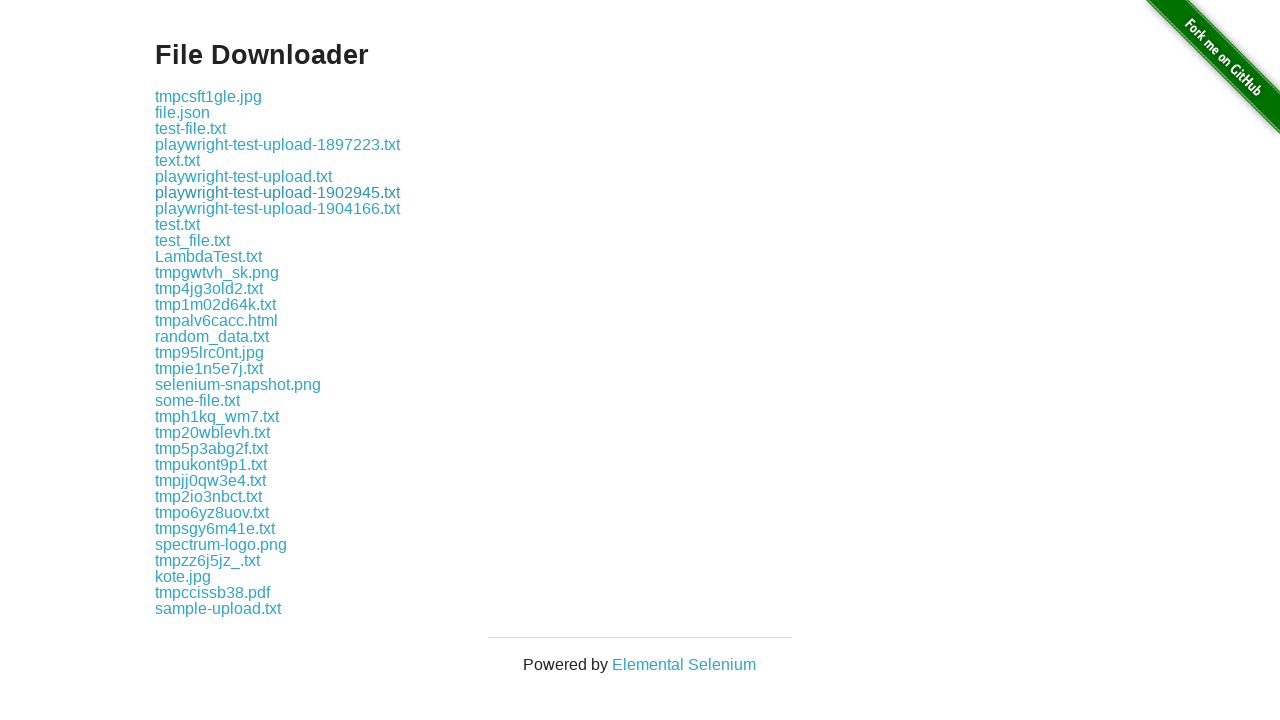

Clicked on file link at index 7 at (278, 208) on .example a >> nth=7
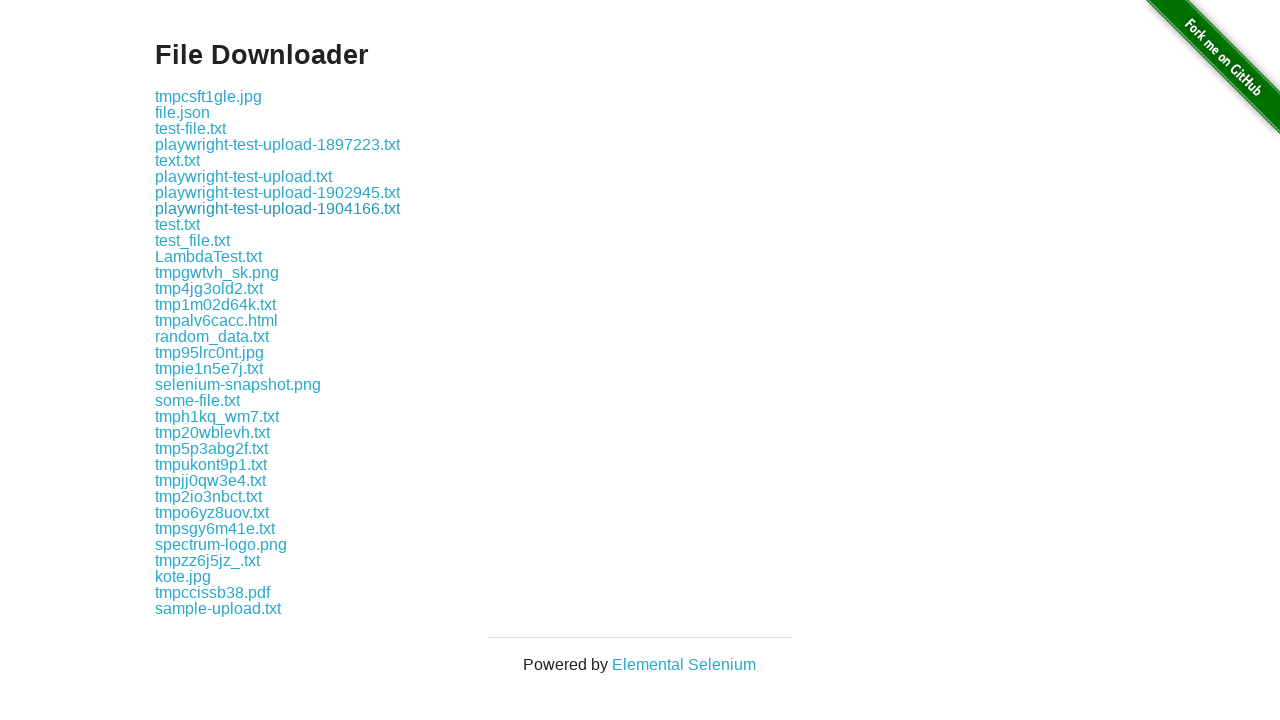

Clicked on file link at index 8 at (178, 224) on .example a >> nth=8
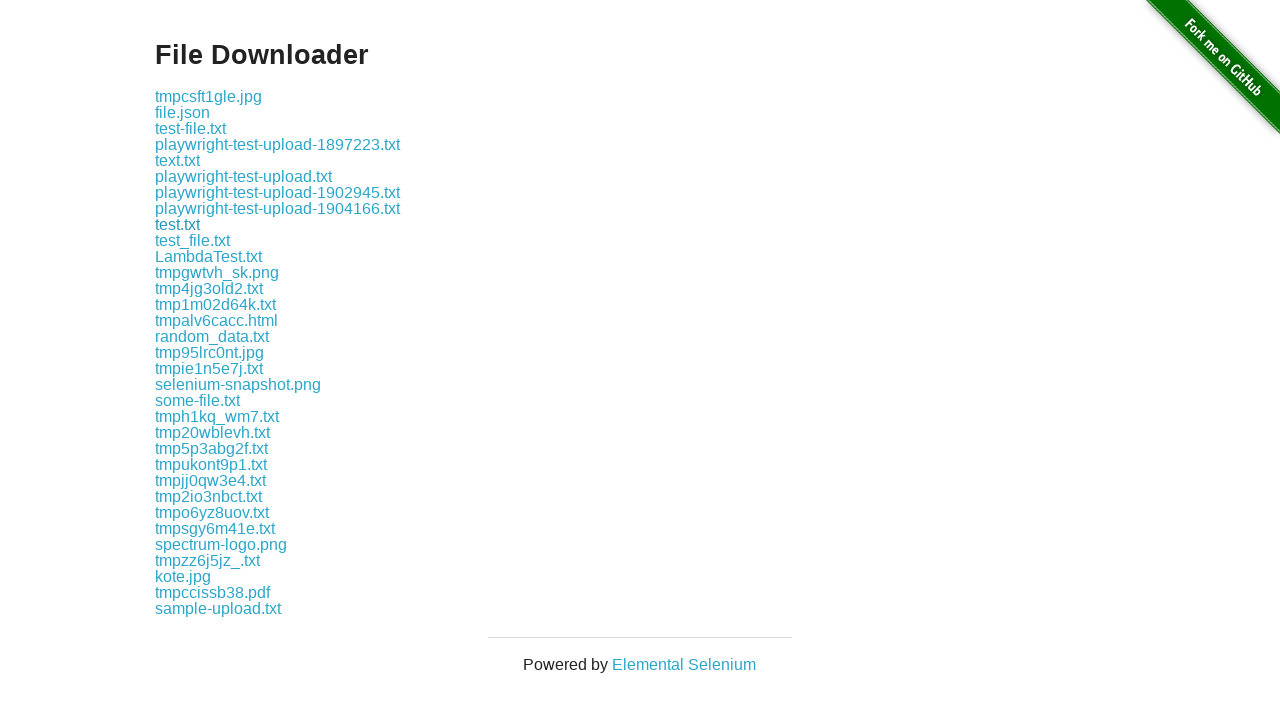

Clicked on file link at index 9 at (192, 240) on .example a >> nth=9
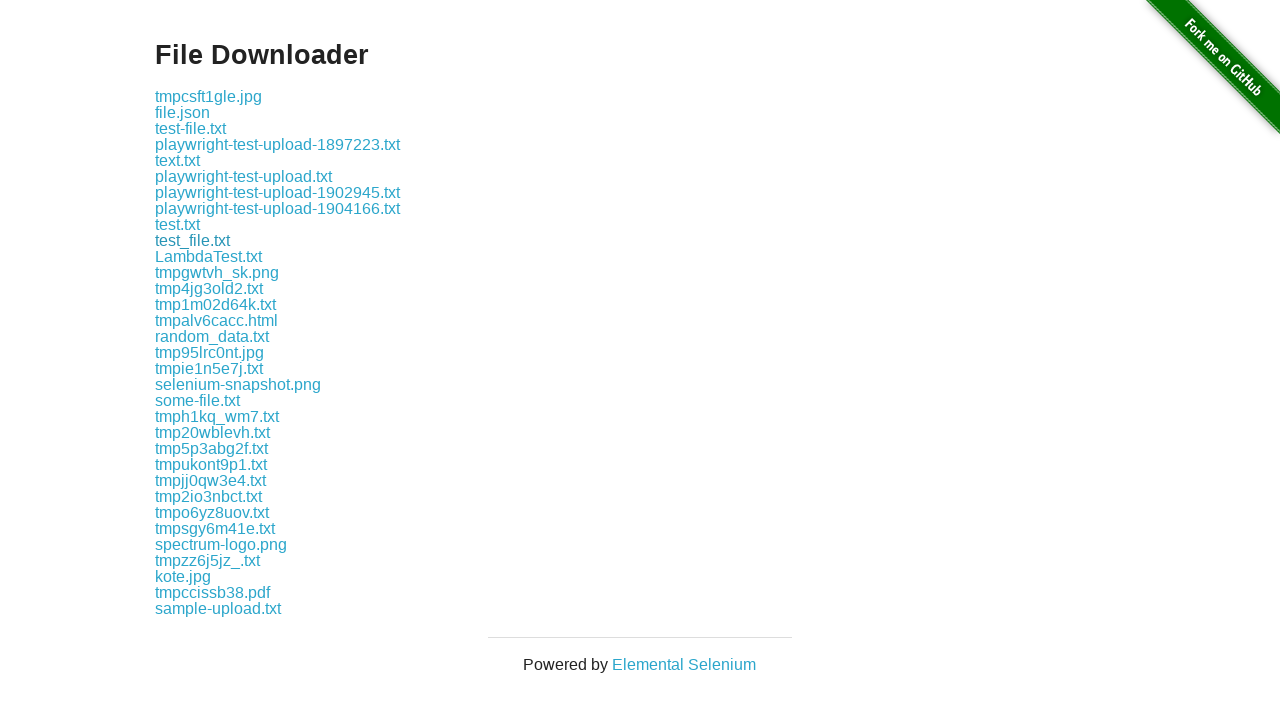

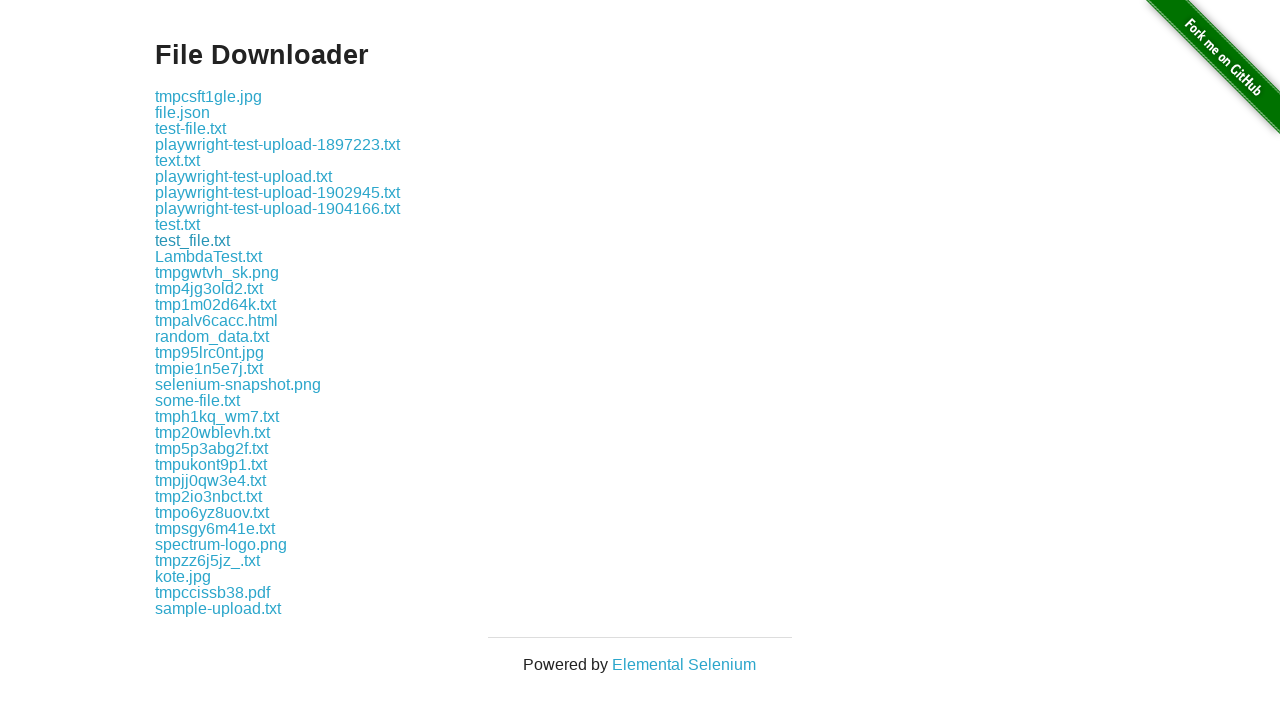